Tests typing a search value into an input field within a shadow DOM element on a books PWA application.

Starting URL: https://books-pwakit.appspot.com/

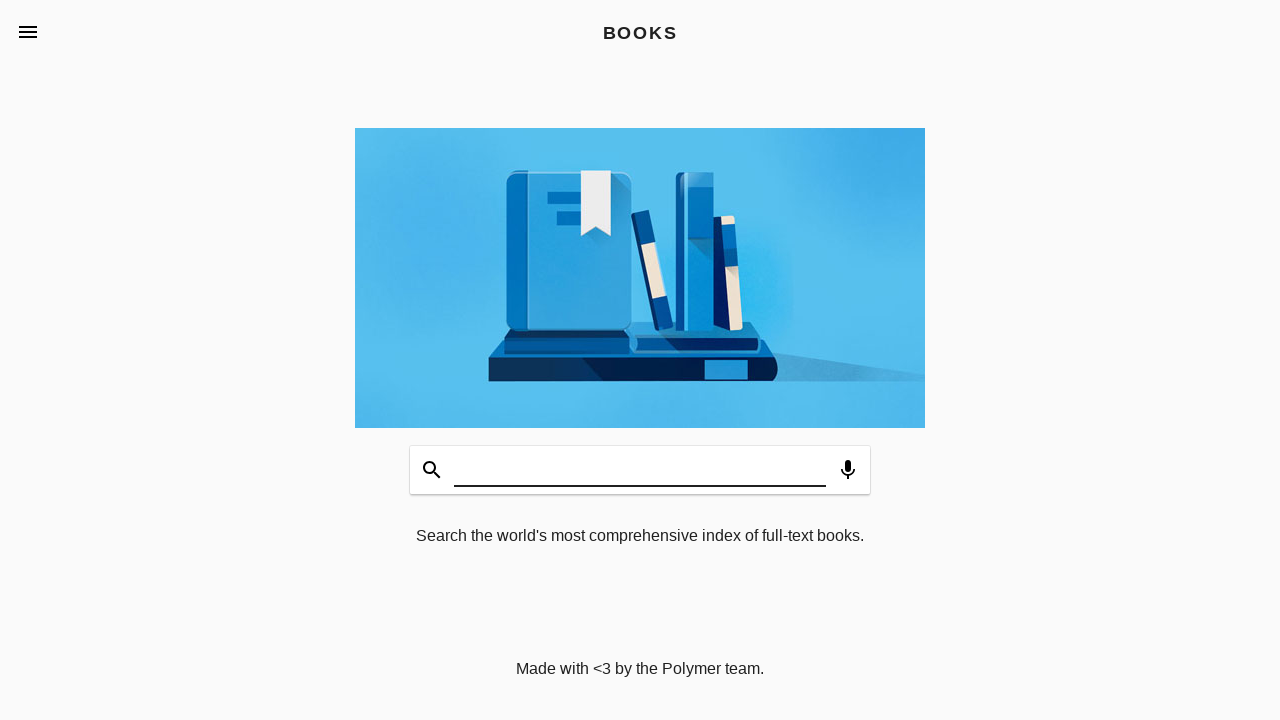

Shadow host element with apptitle='BOOKS' loaded
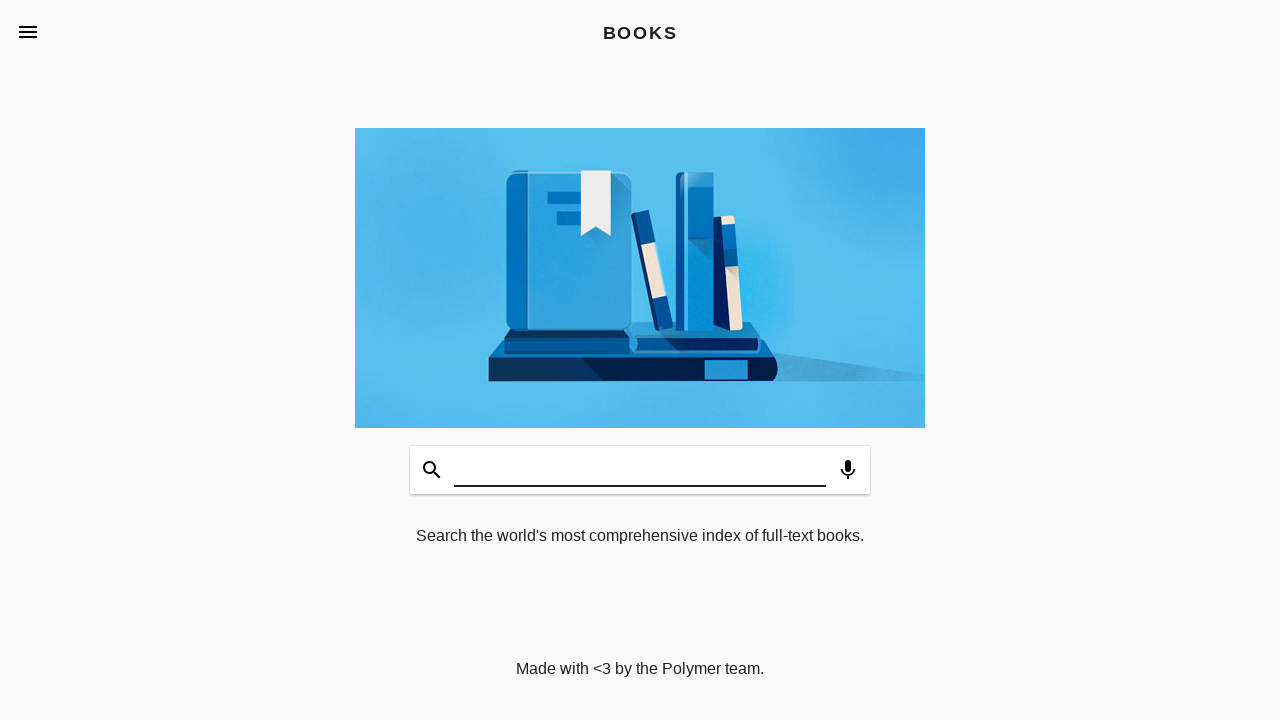

Typed 'Selenium' into shadow DOM input field
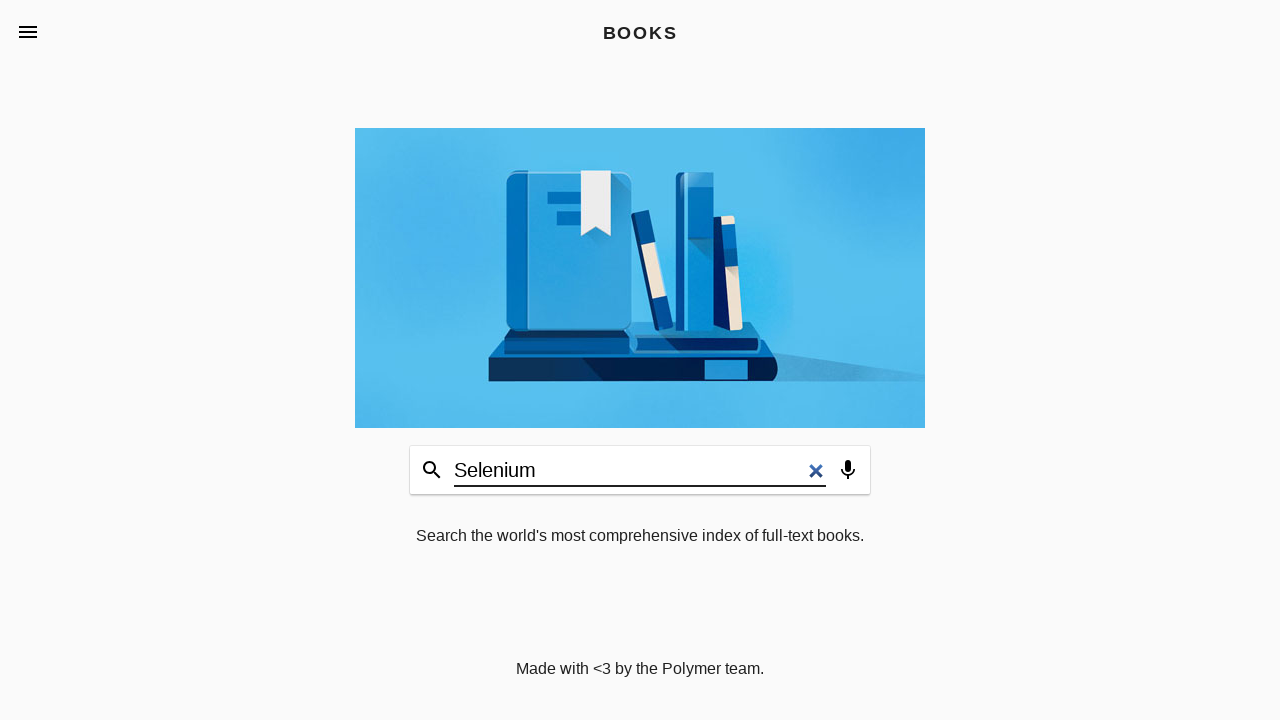

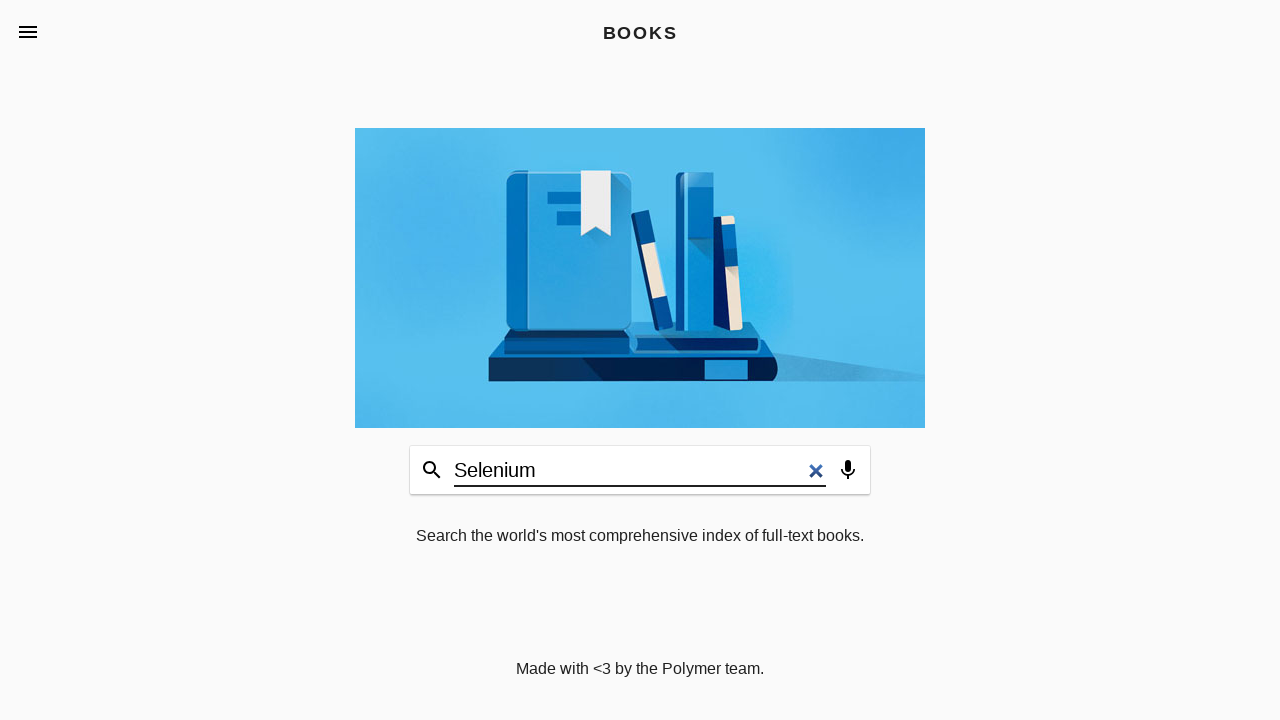